Tests drag and drop functionality using manual mouse hover, down, and up actions to simulate dragging an element

Starting URL: https://testautomationpractice.blogspot.com/

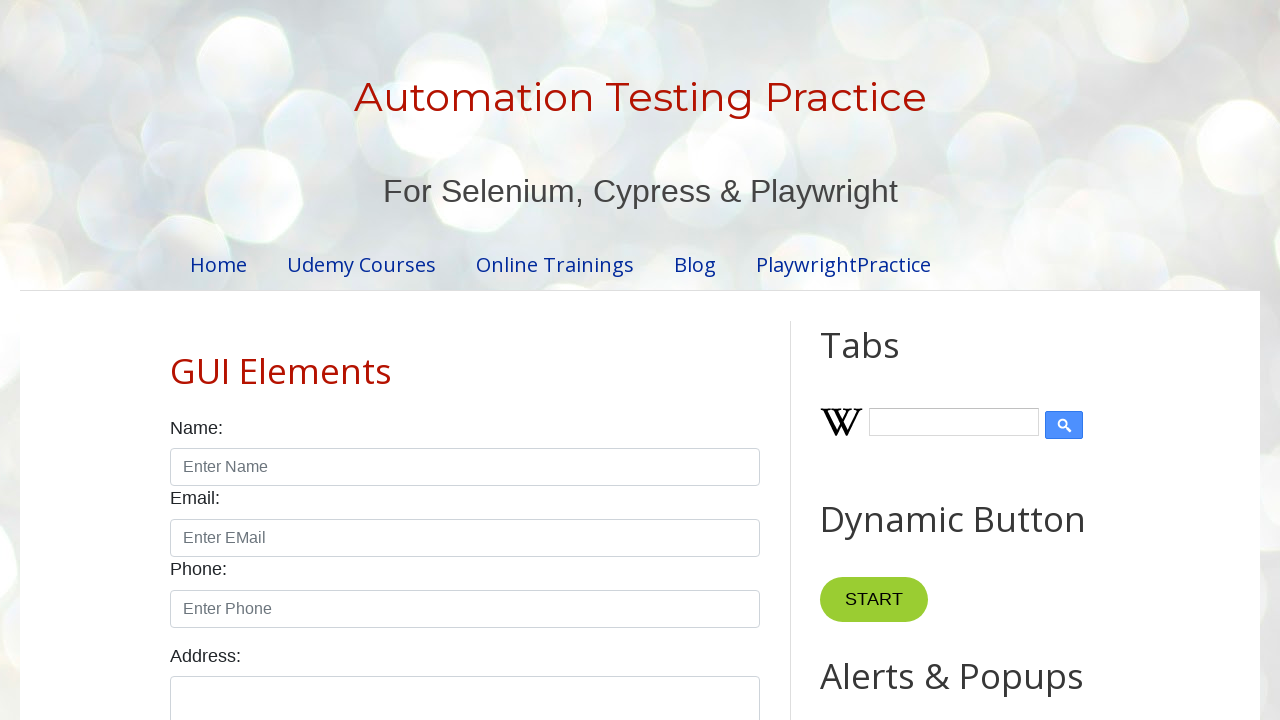

Located source element with id 'draggable'
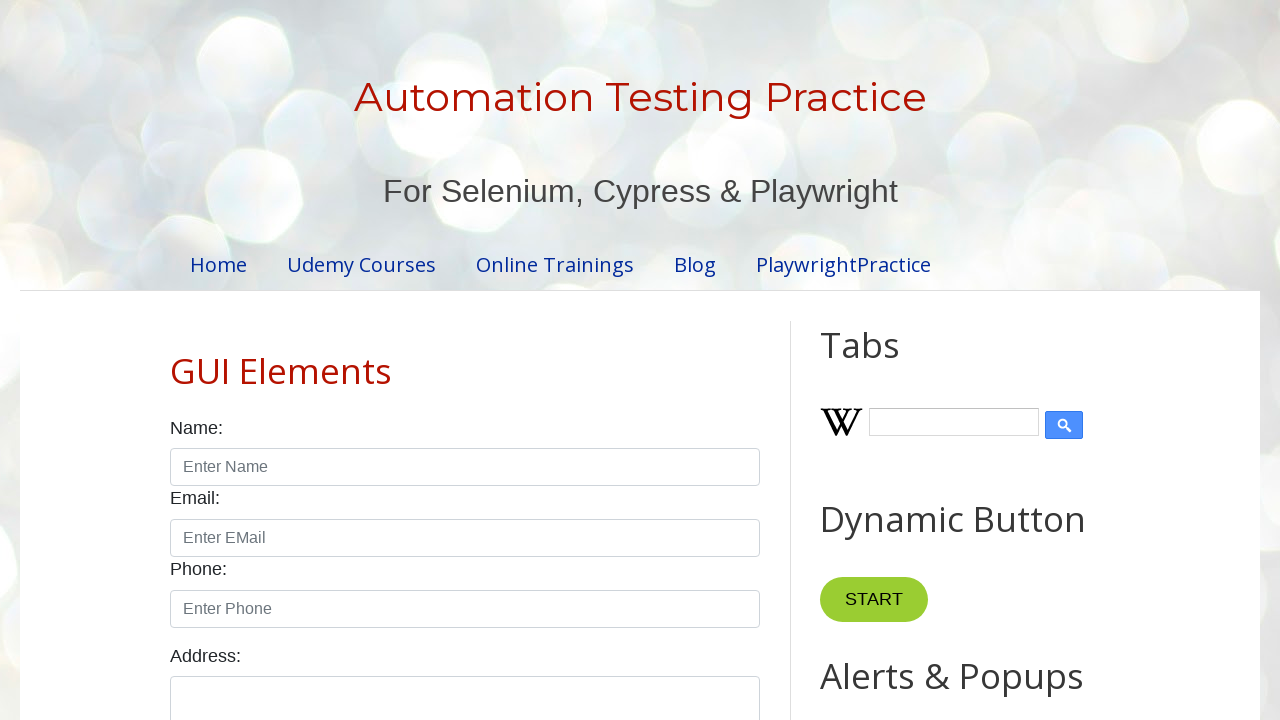

Located target element with id 'droppable'
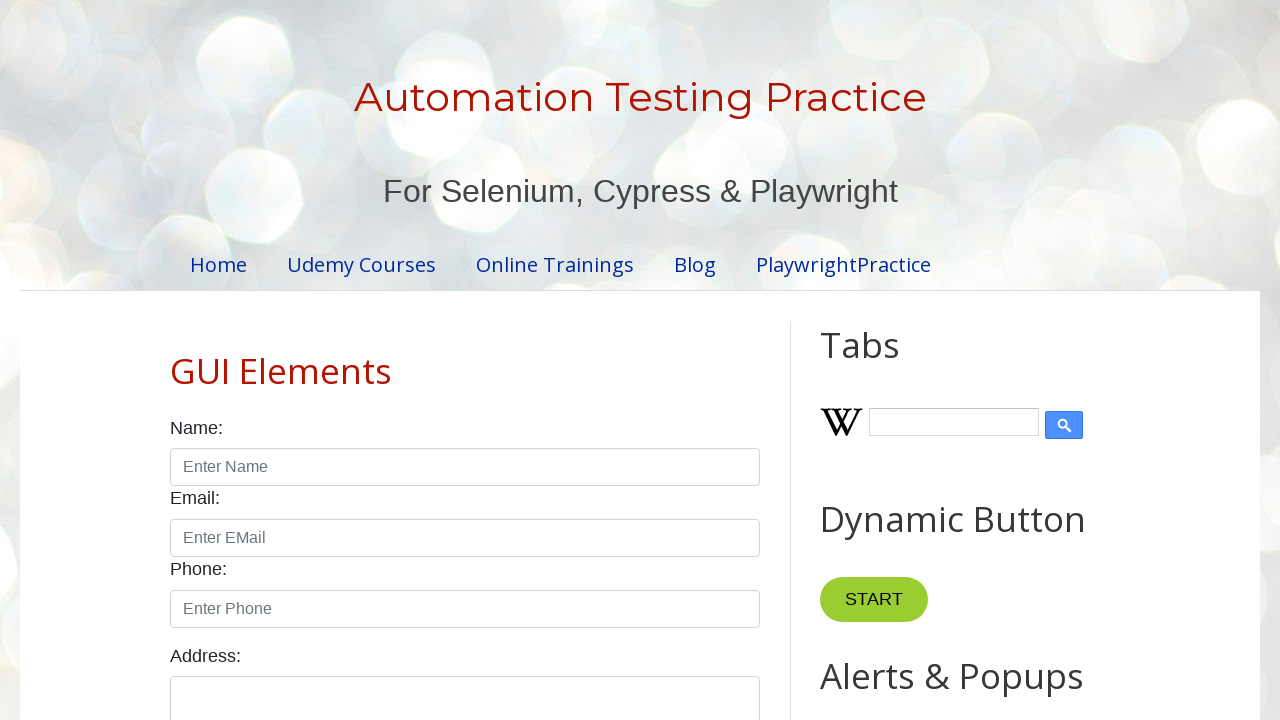

Hovered over source element 'draggable' at (870, 361) on #draggable
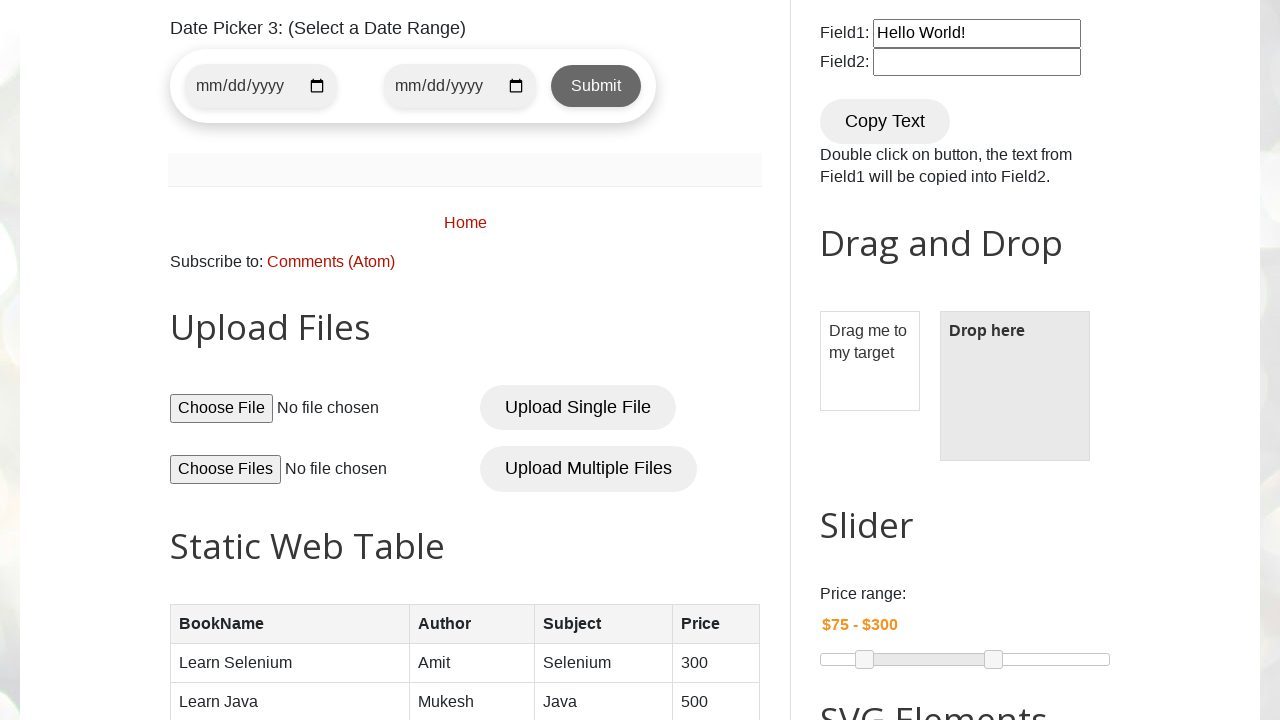

Pressed mouse button down on source element at (870, 361)
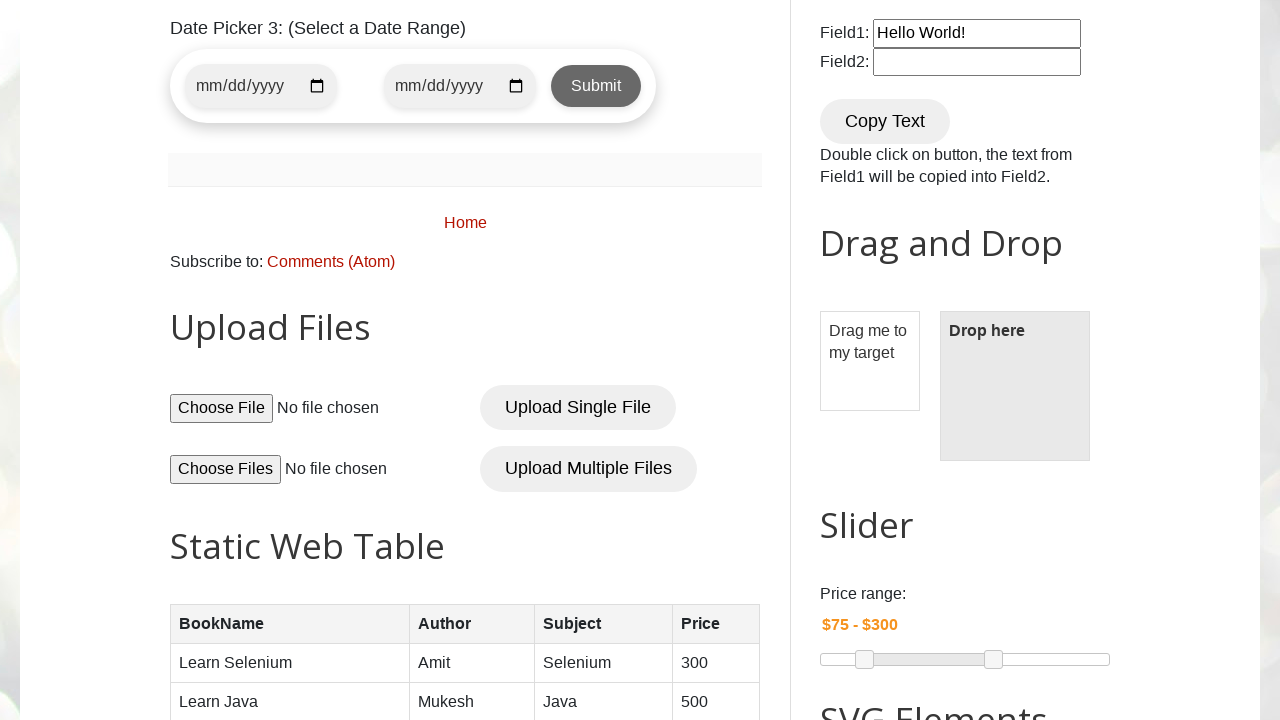

Hovered over target element 'droppable' at (1015, 386) on #droppable
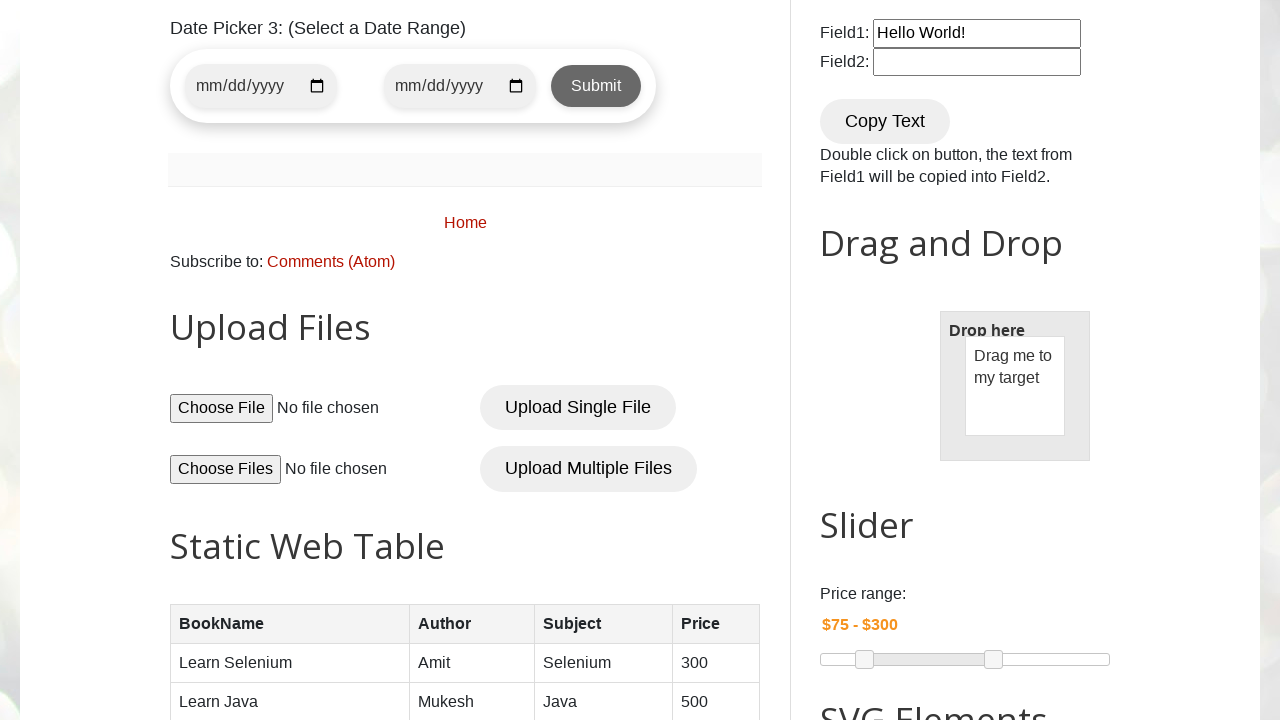

Released mouse button to complete drag and drop at (1015, 386)
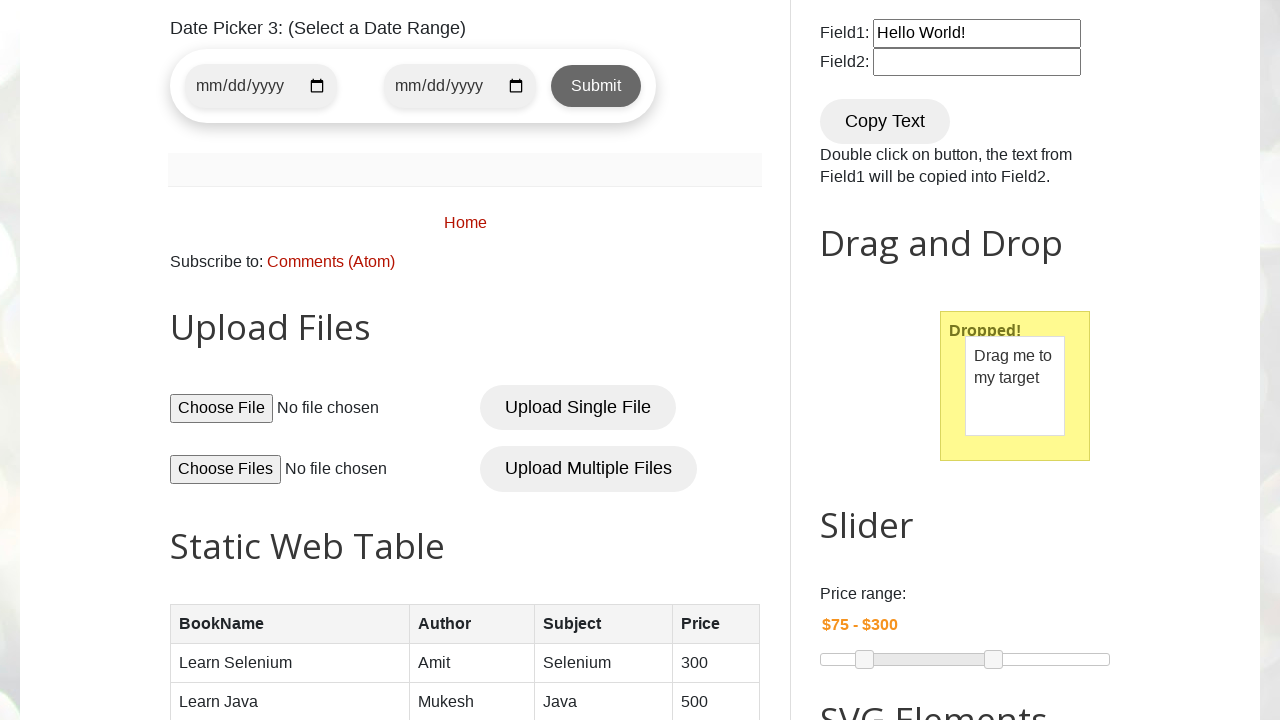

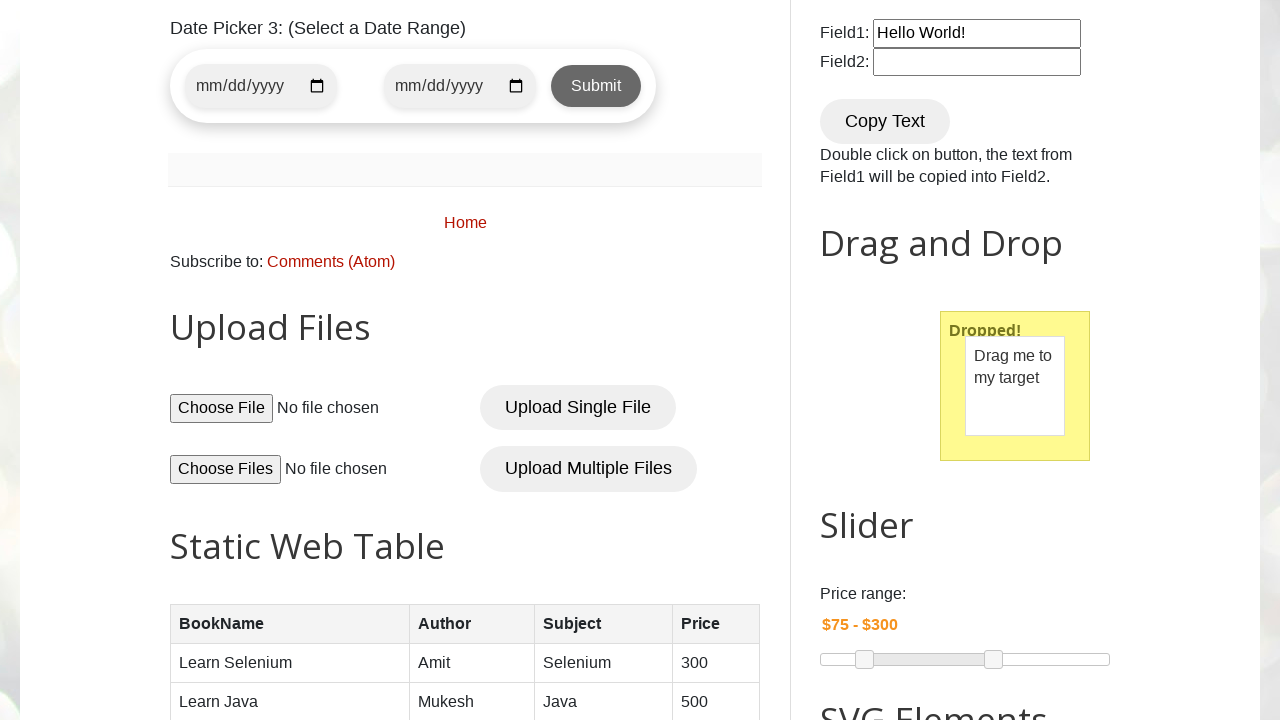